Tests registration form validation by submitting empty form and verifying all required field error messages appear

Starting URL: https://alada.vn/tai-khoan/dang-ky.html

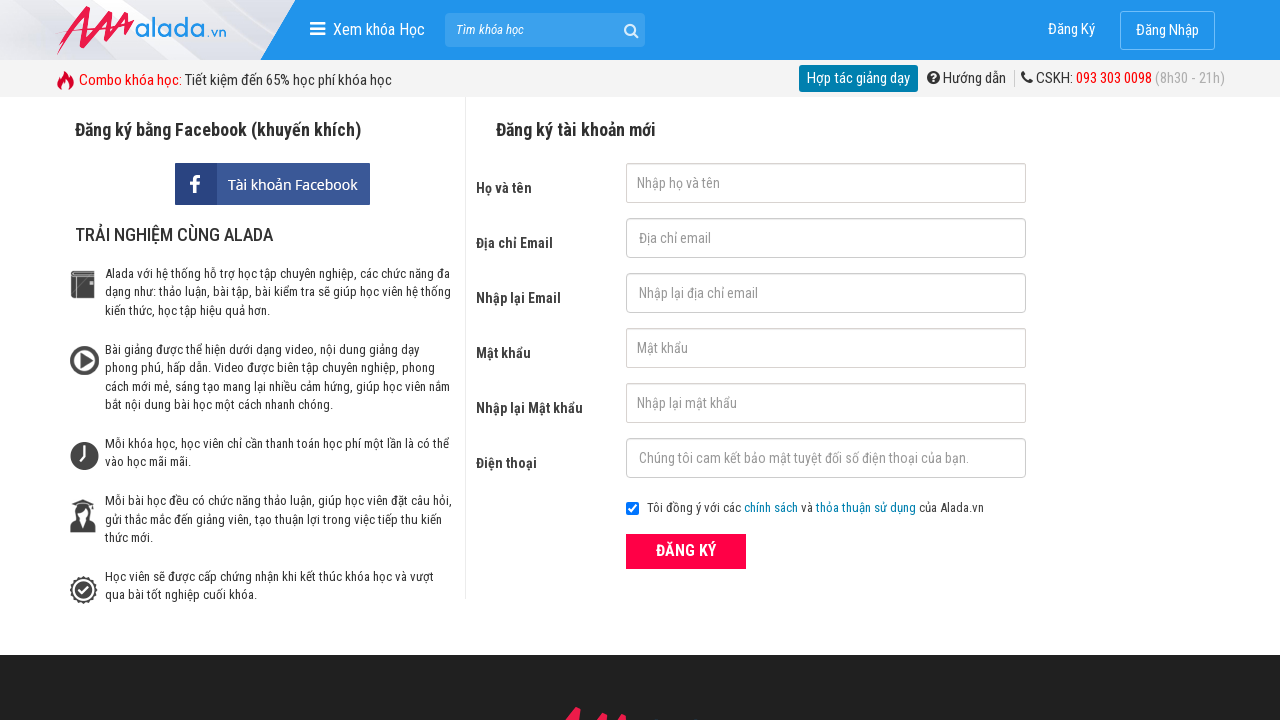

Clicked submit button without filling any required fields at (686, 551) on button[type='submit']
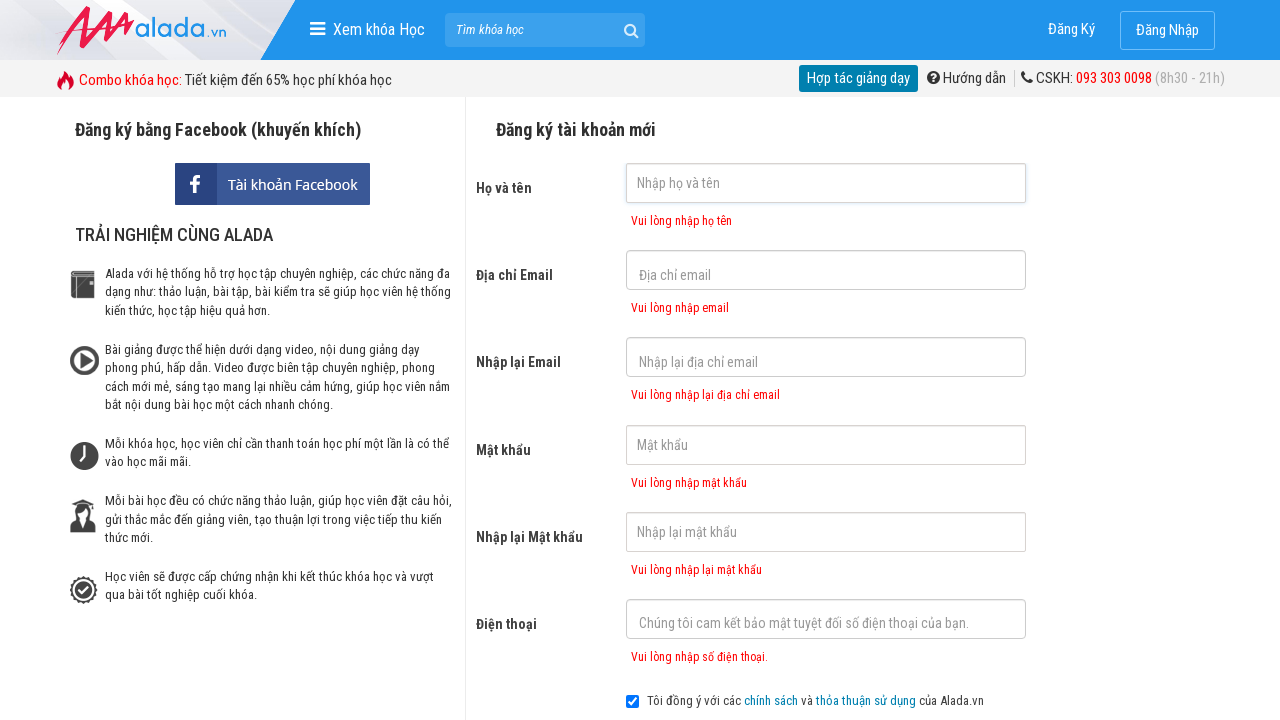

First name error message appeared on registration form
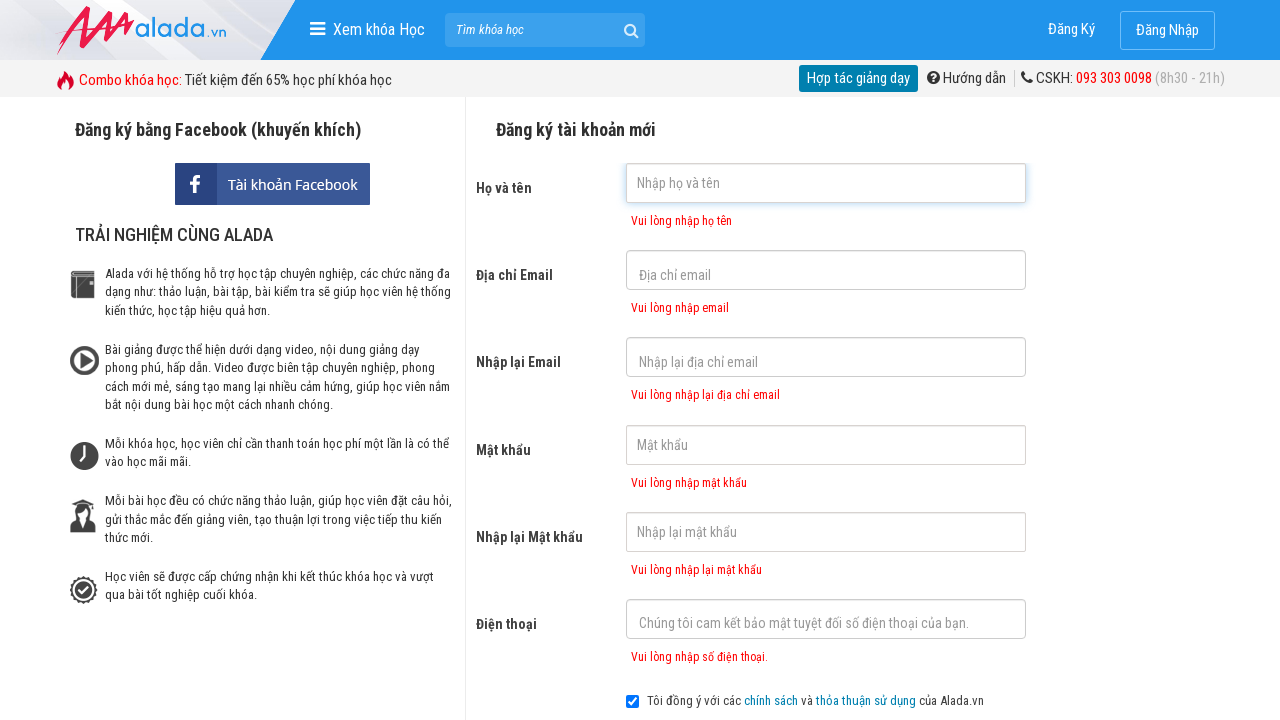

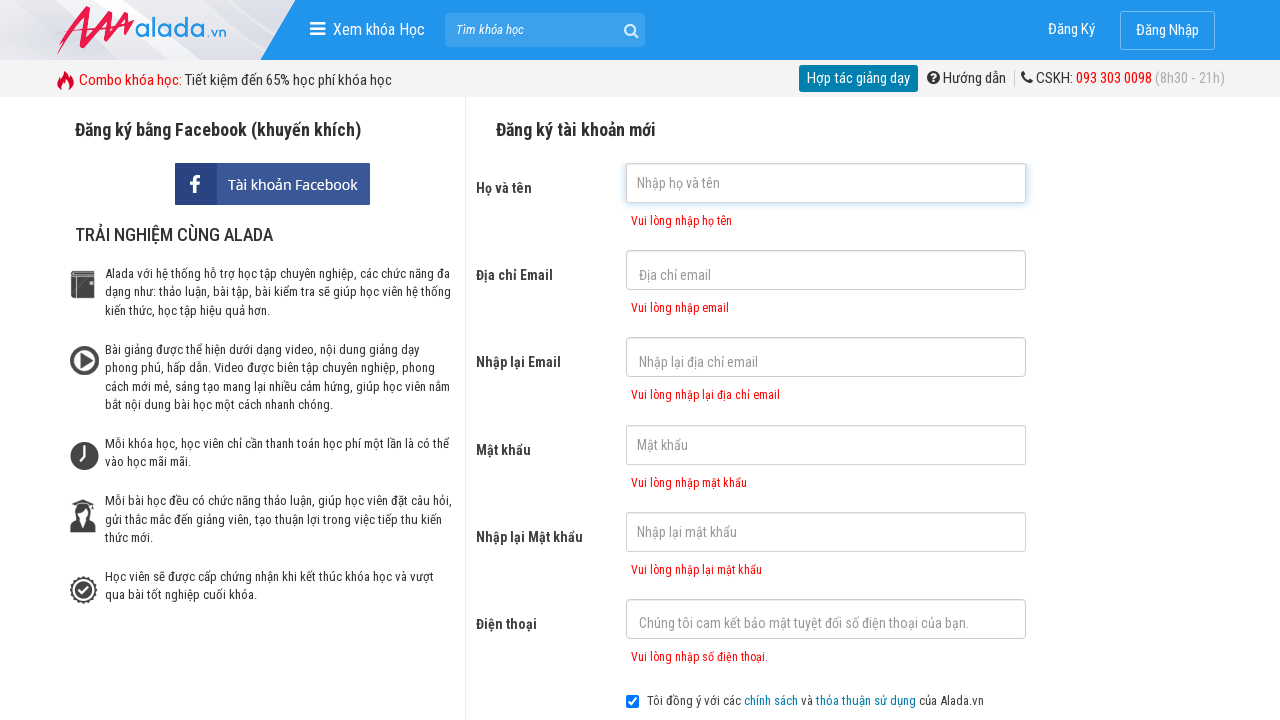